Tests multiple window handling by clicking a link to open a new window, switching to the child window, then switching back to the parent window.

Starting URL: https://the-internet.herokuapp.com/

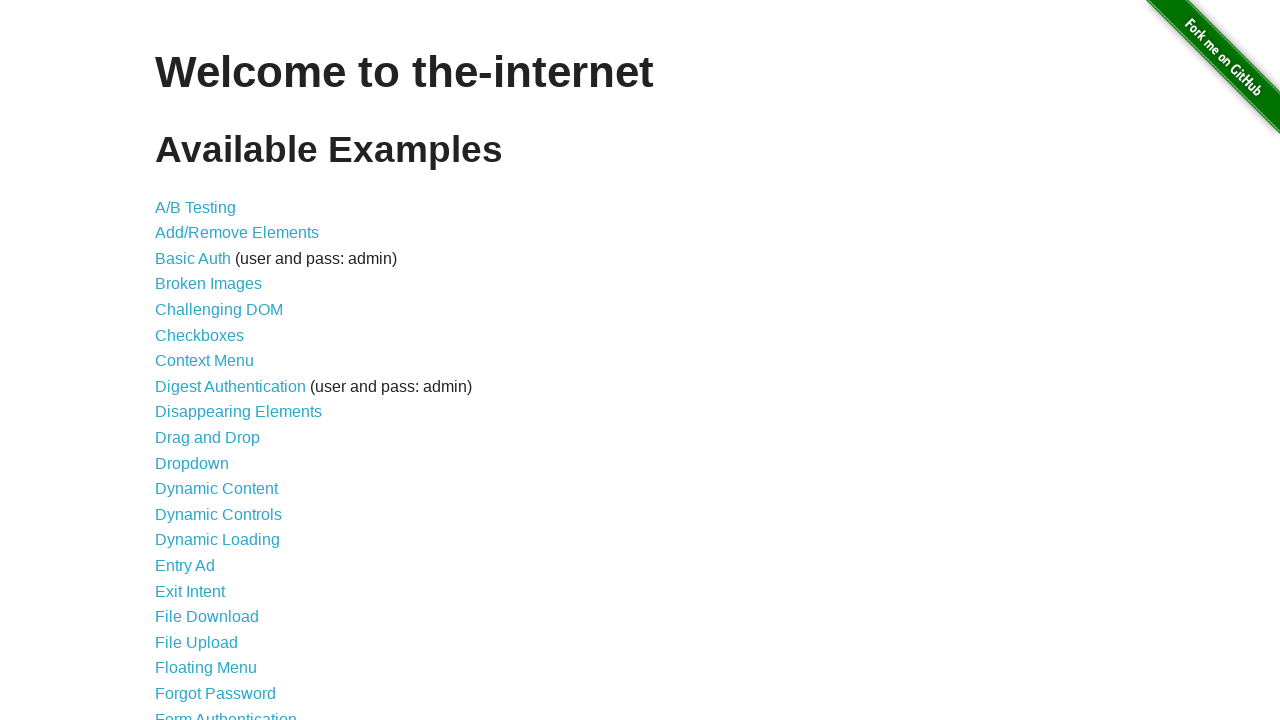

Clicked on 'Multiple Windows' link at (218, 369) on xpath=//a[contains(text(),'Multiple Windows')]
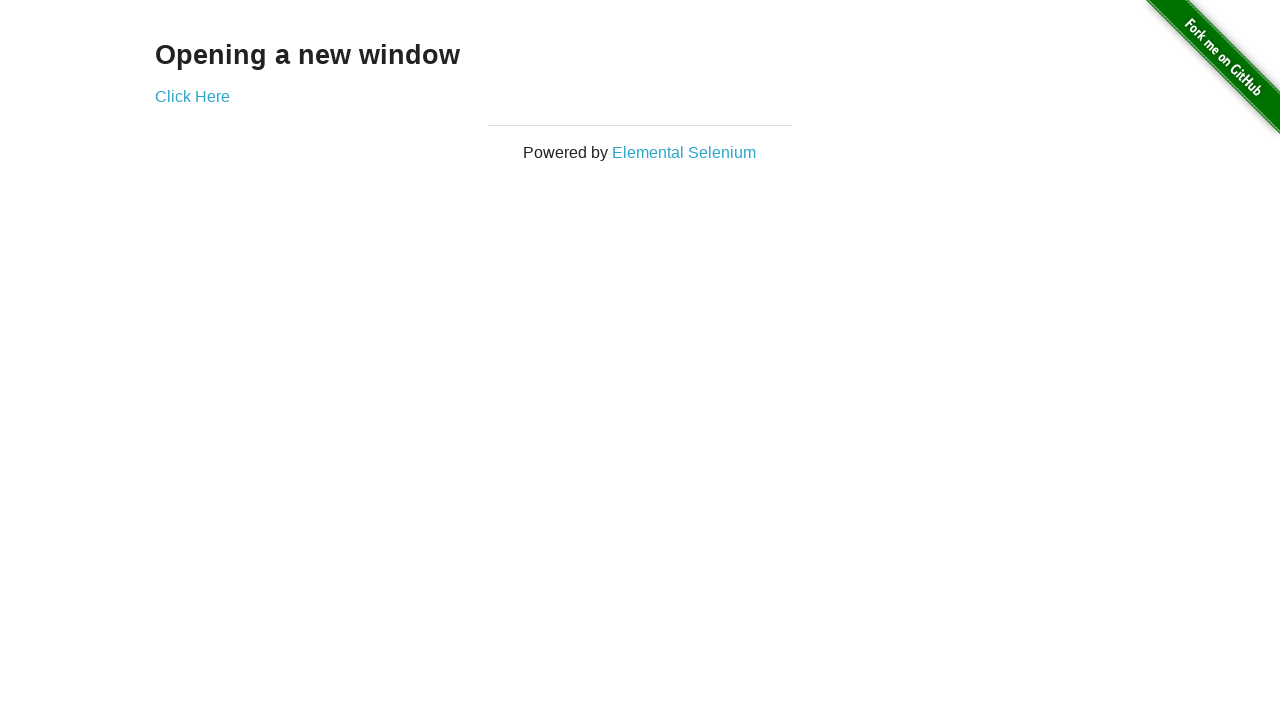

Waited for 'Click Here' link to be available
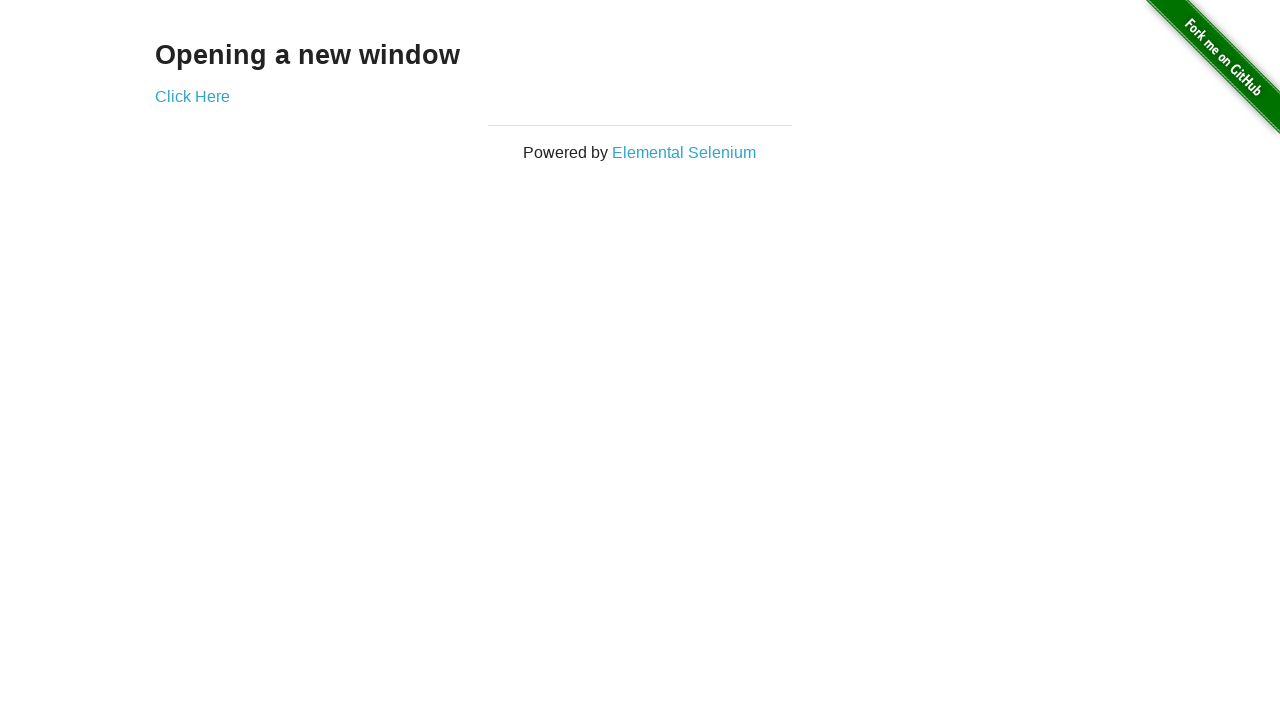

Clicked 'Click Here' link to open new window at (192, 96) on xpath=//a[contains(text(),'Click Here')]
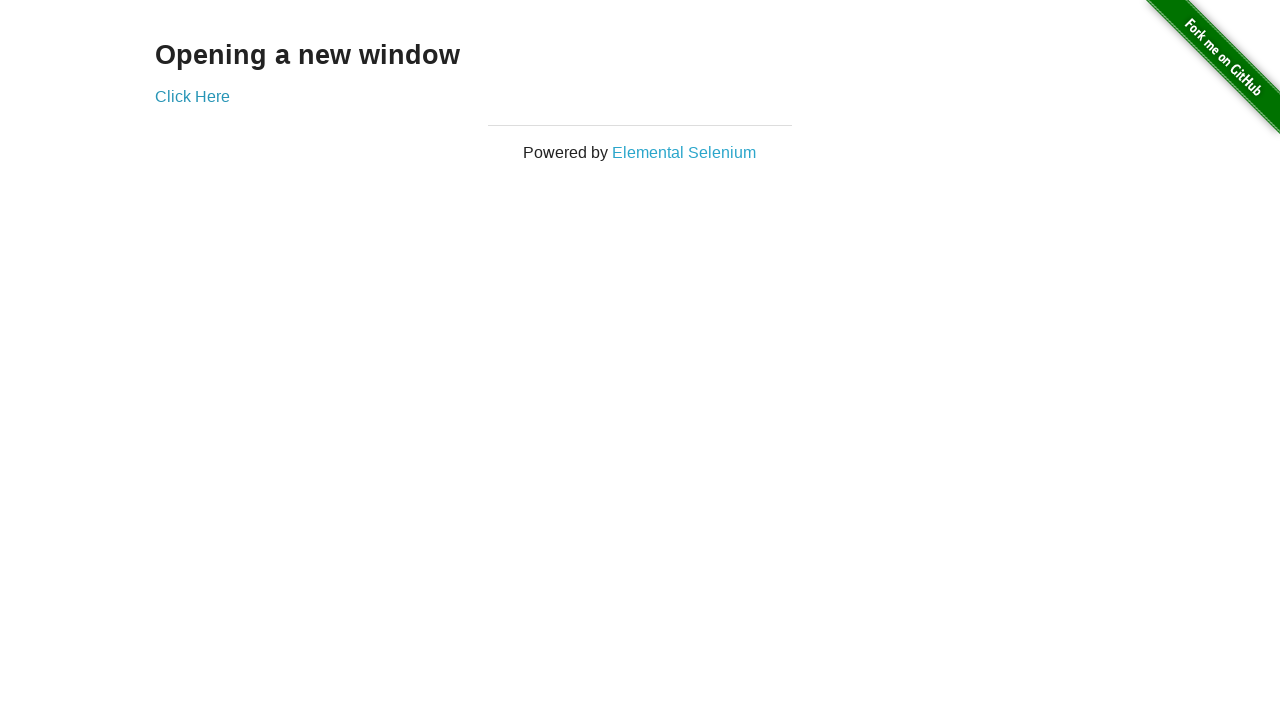

Captured new child window
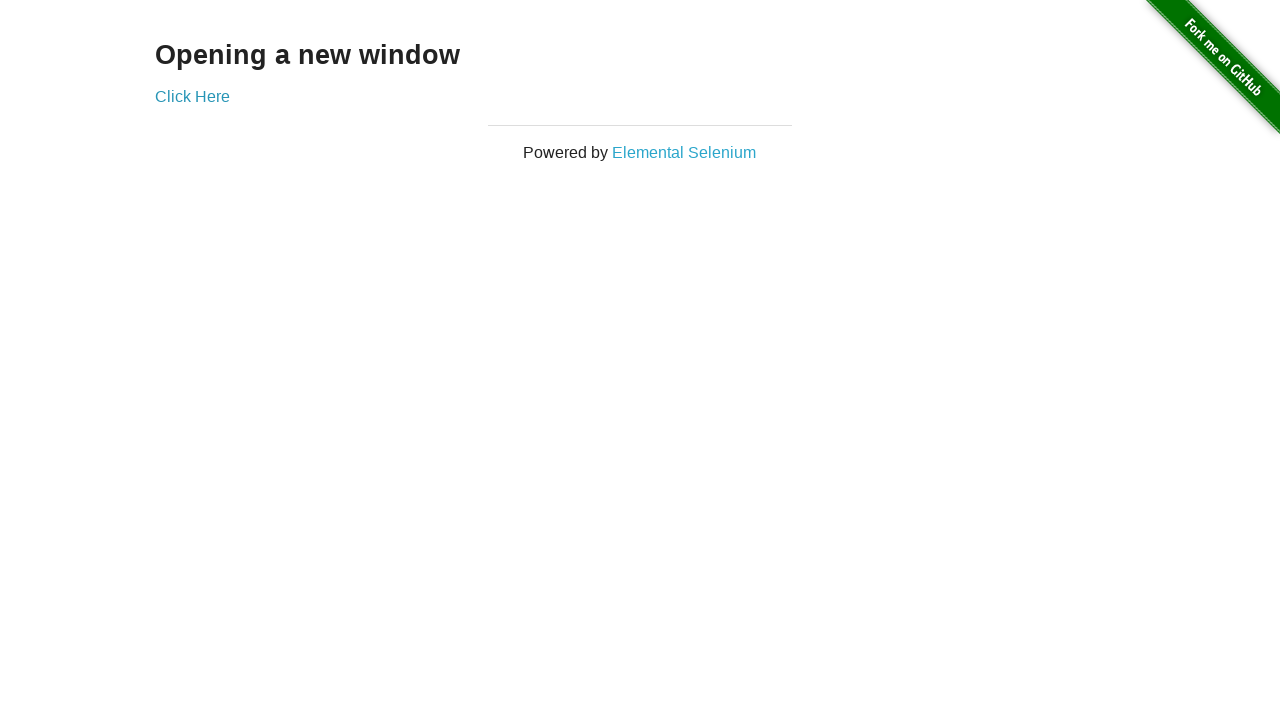

Waited for child window to fully load
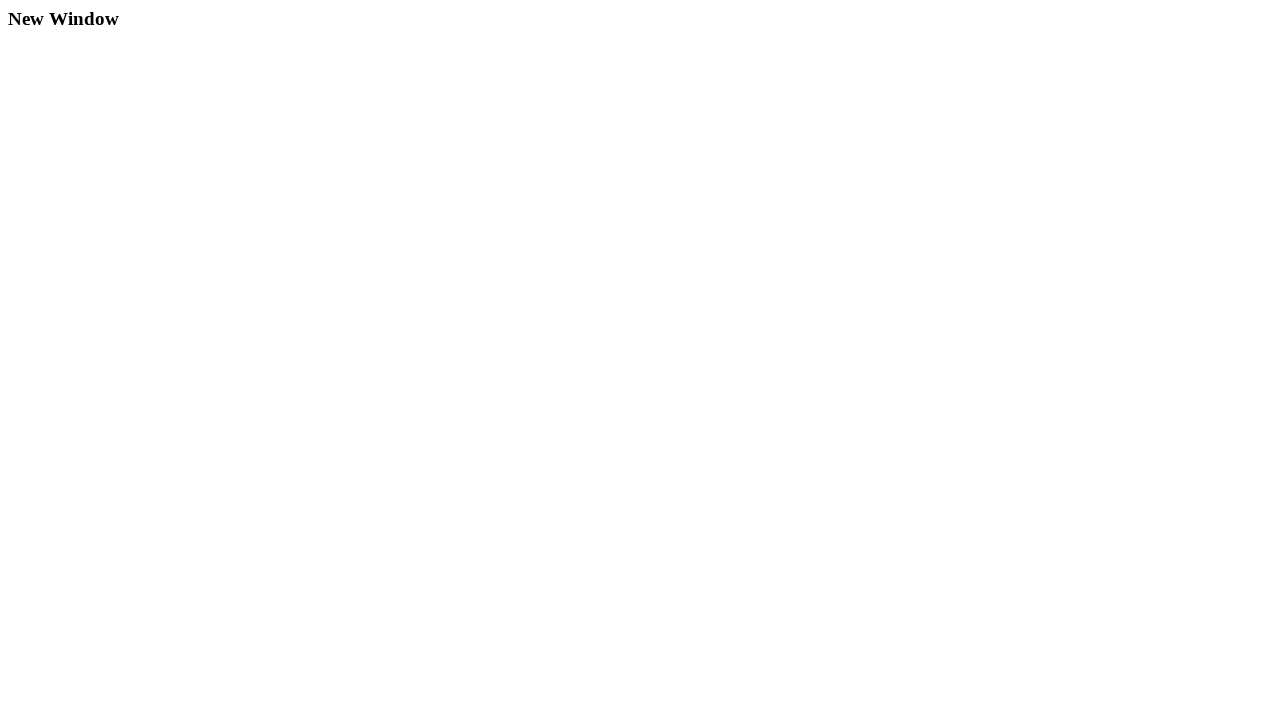

Retrieved child window title: 'New Window'
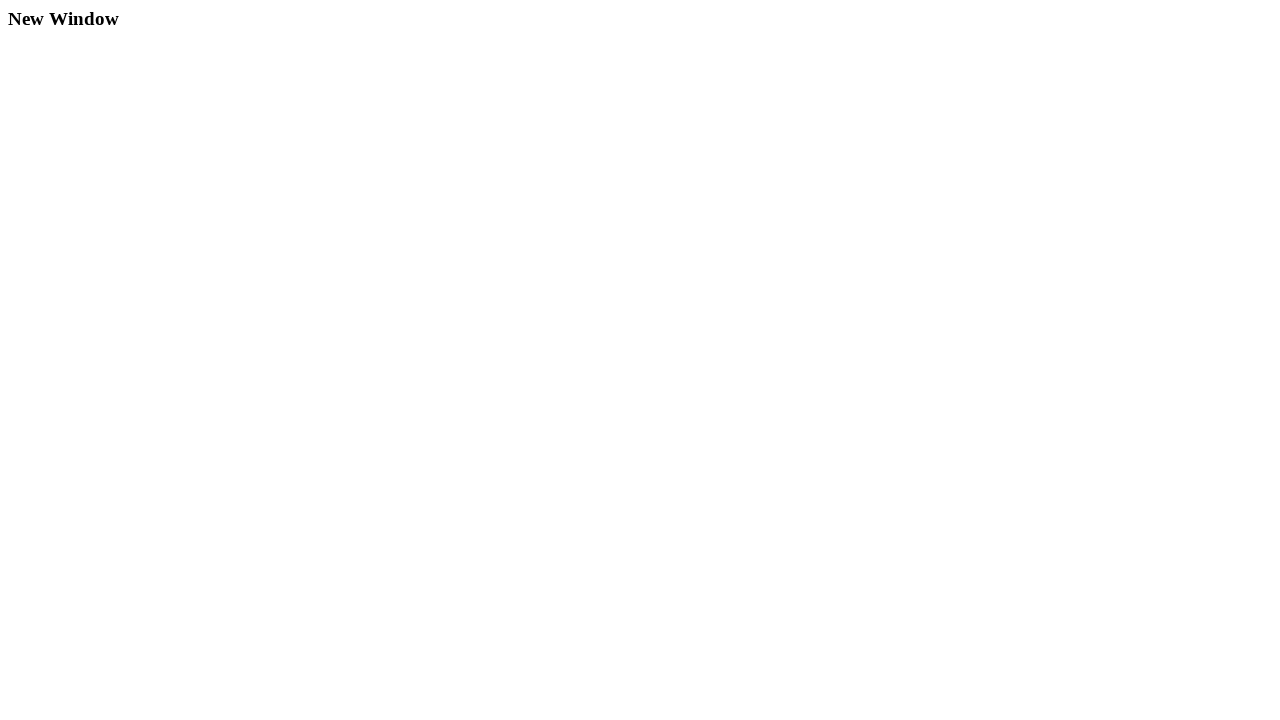

Retrieved parent window title: 'The Internet'
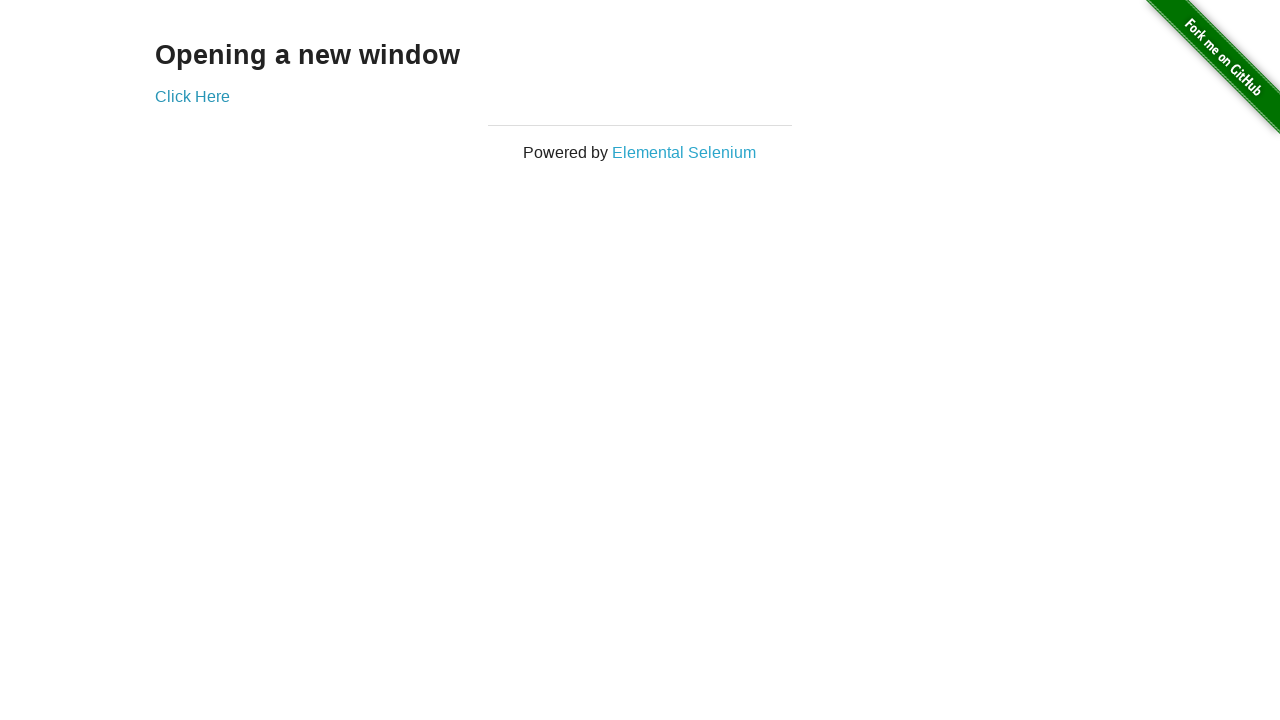

Closed child window
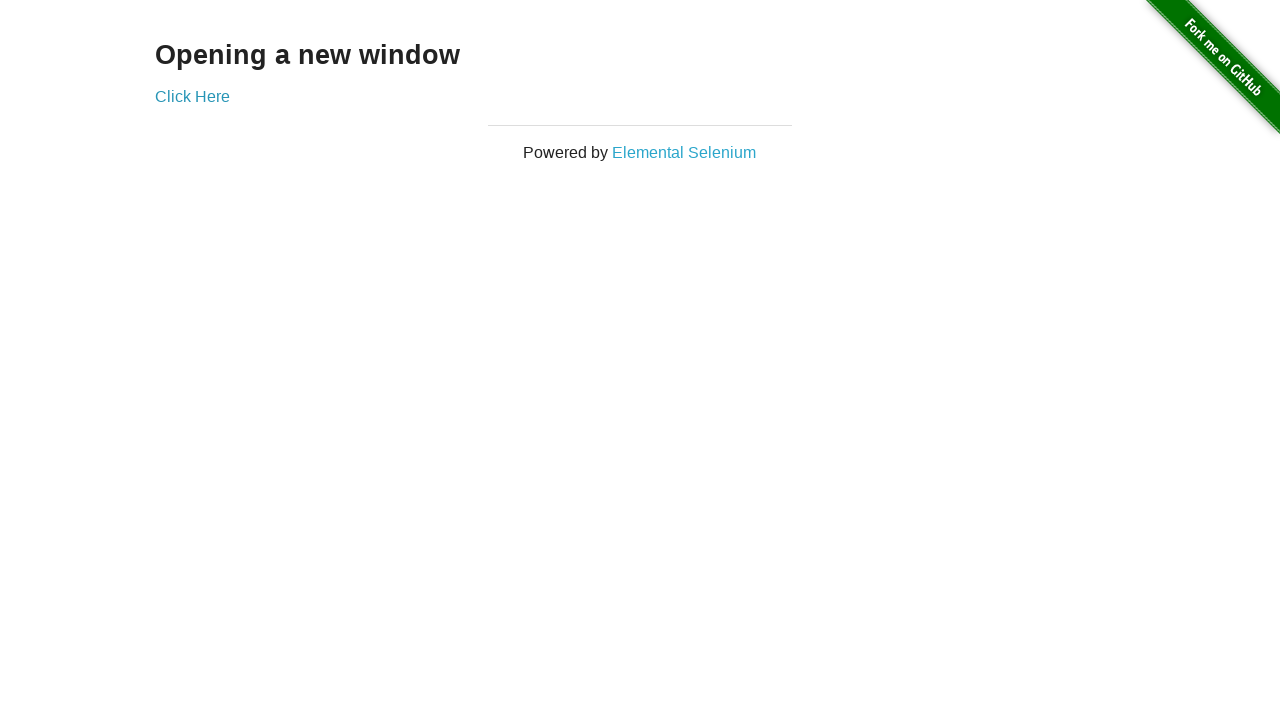

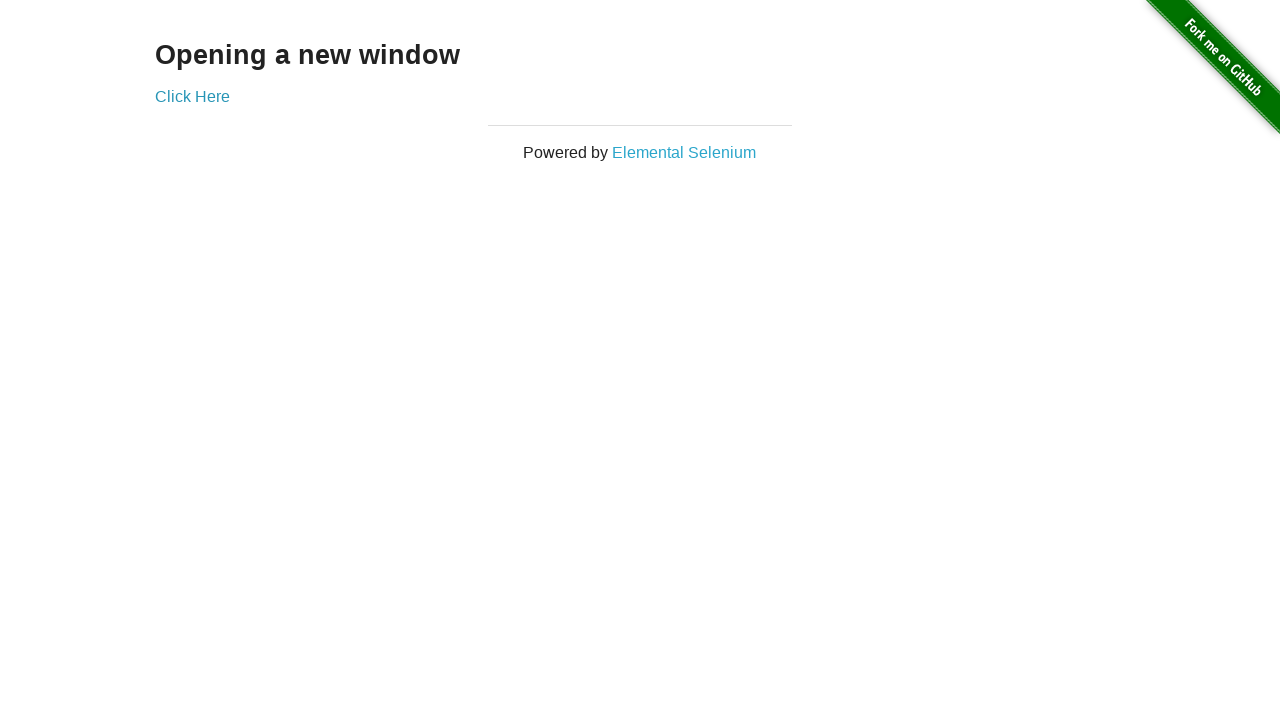